Tests navigation to the Test Cases page by clicking the Test Cases button from the homepage and verifying successful navigation

Starting URL: http://automationexercise.com

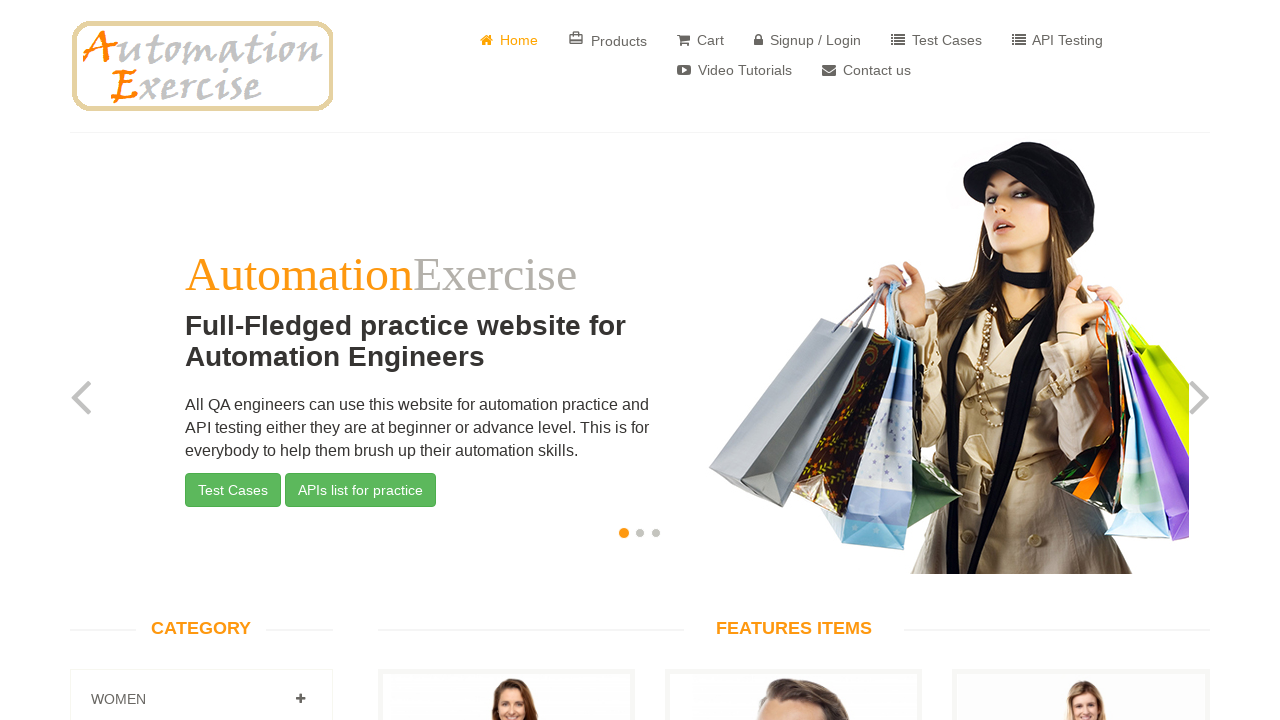

Home page is visible - Home text element loaded
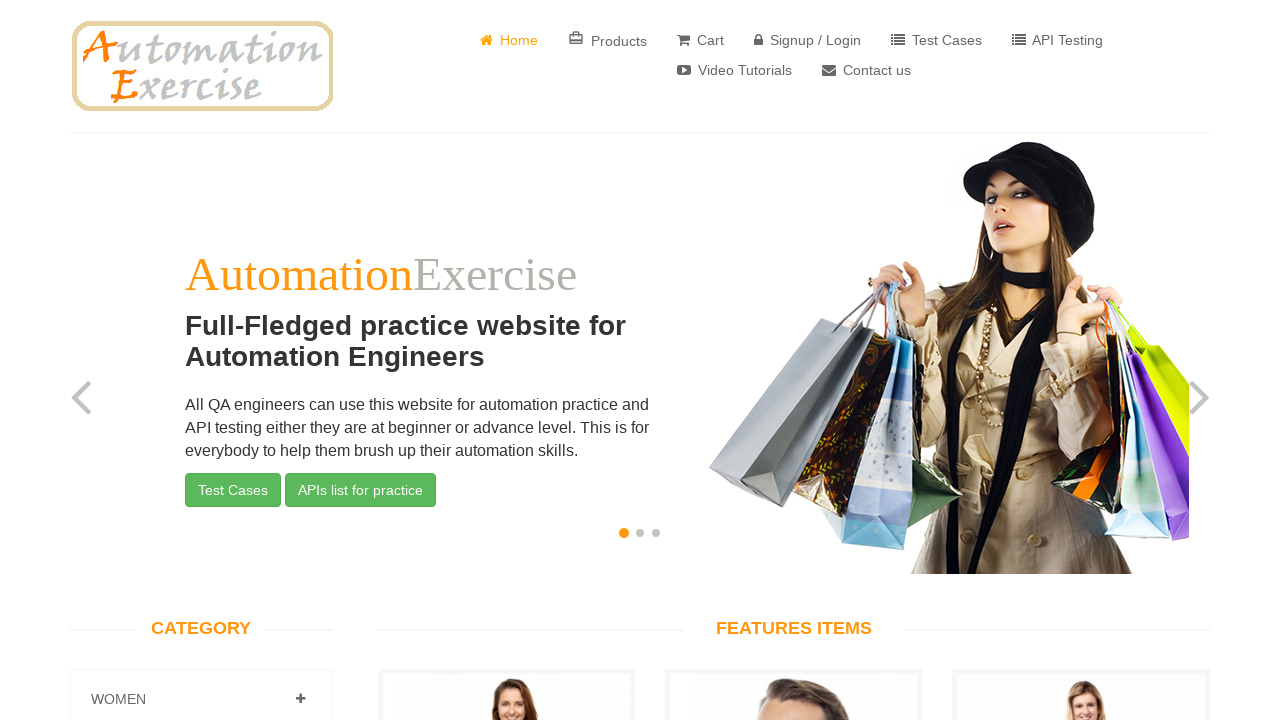

Clicked on Test Cases button from homepage at (233, 490) on xpath=(//*[text()='Test Cases'])[1]
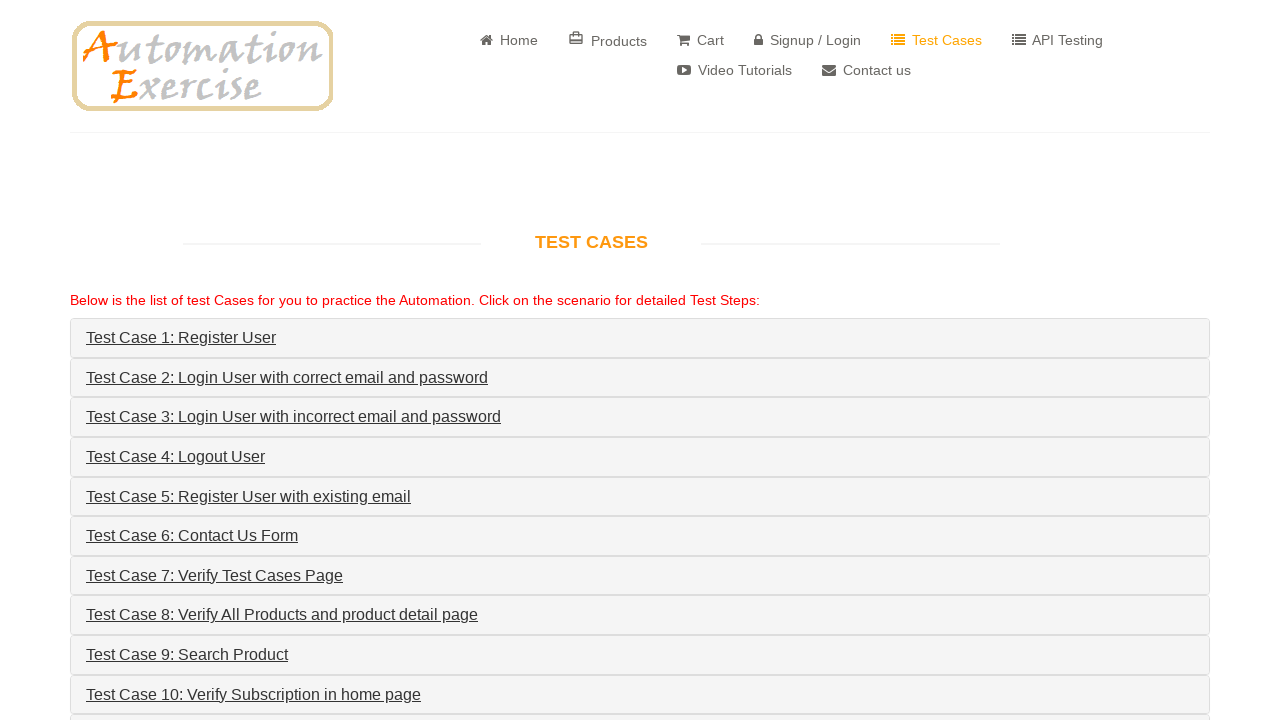

Successfully navigated to Test Cases page - Test Cases text element visible
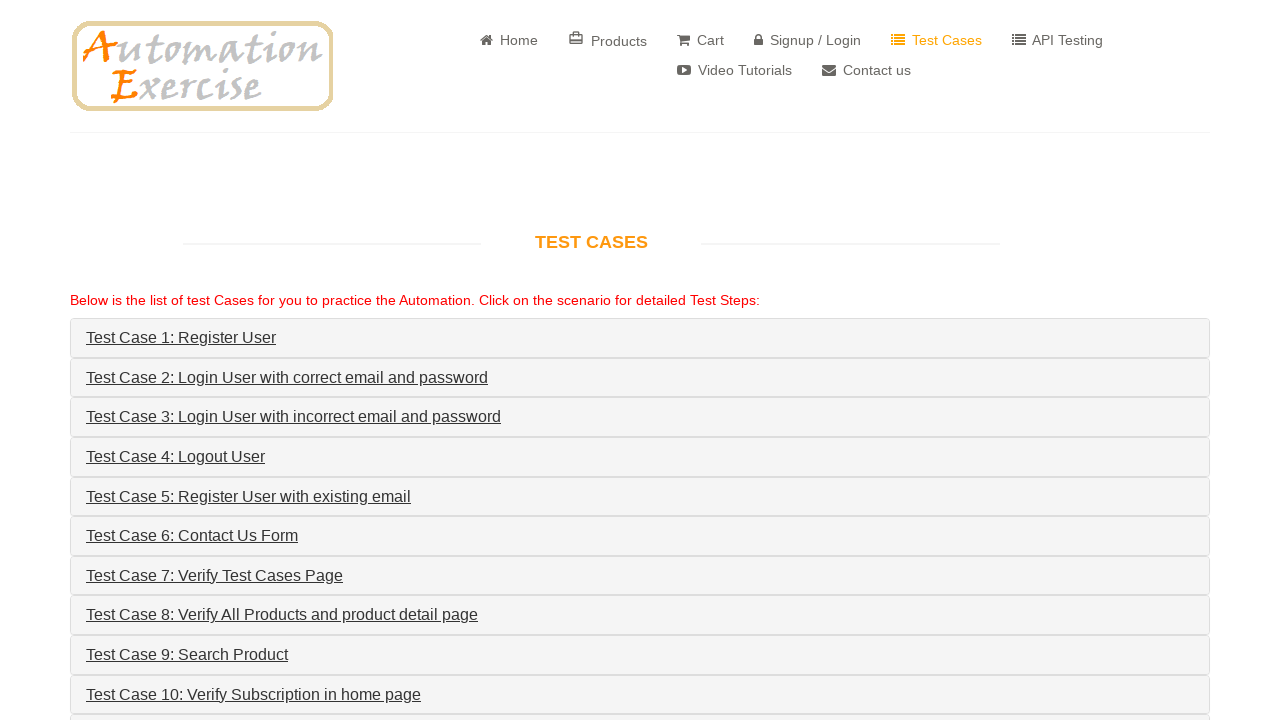

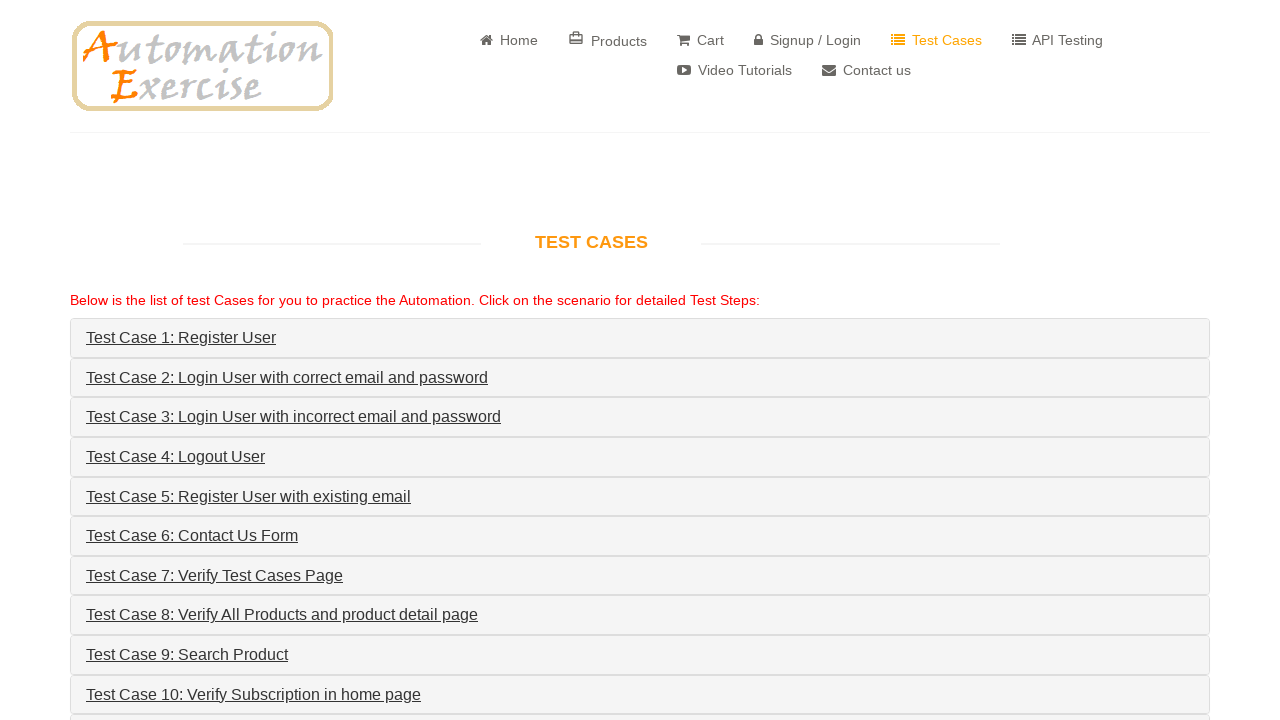